Navigates to Flipkart website and maximizes the browser window. The original script takes a screenshot, but the core automation is simply loading the page.

Starting URL: https://www.flipkart.com

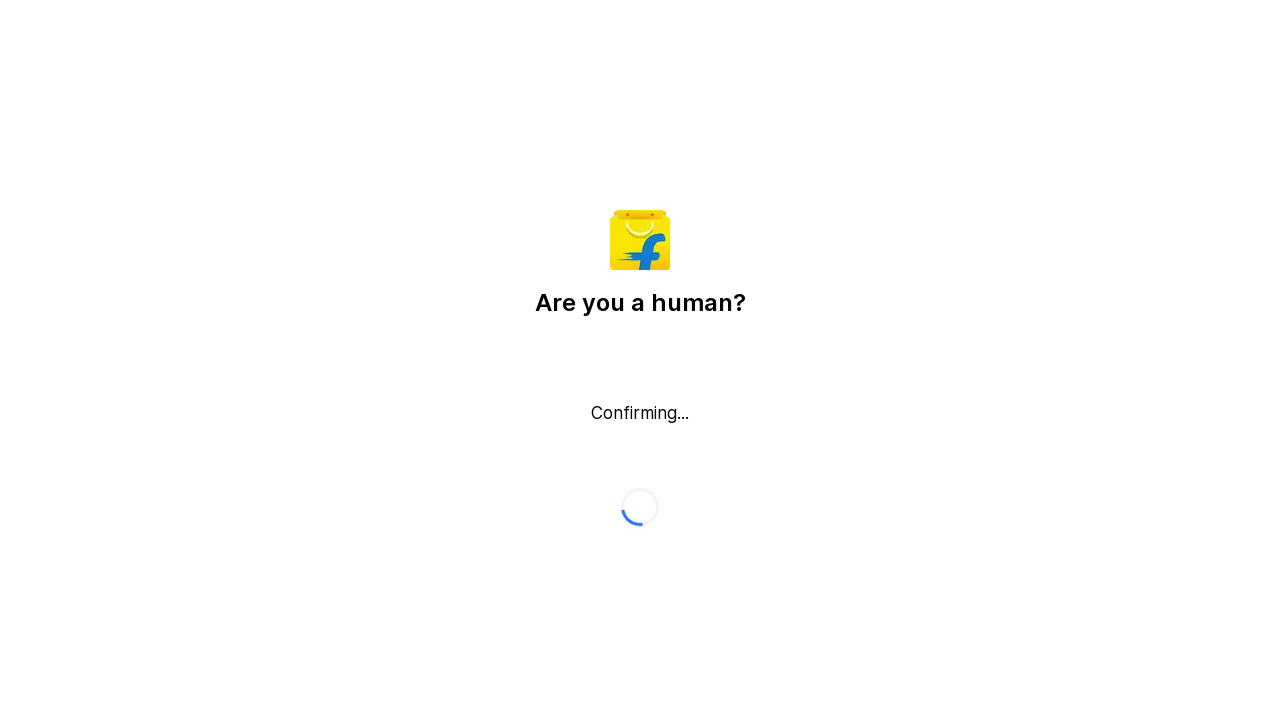

Page DOM content loaded
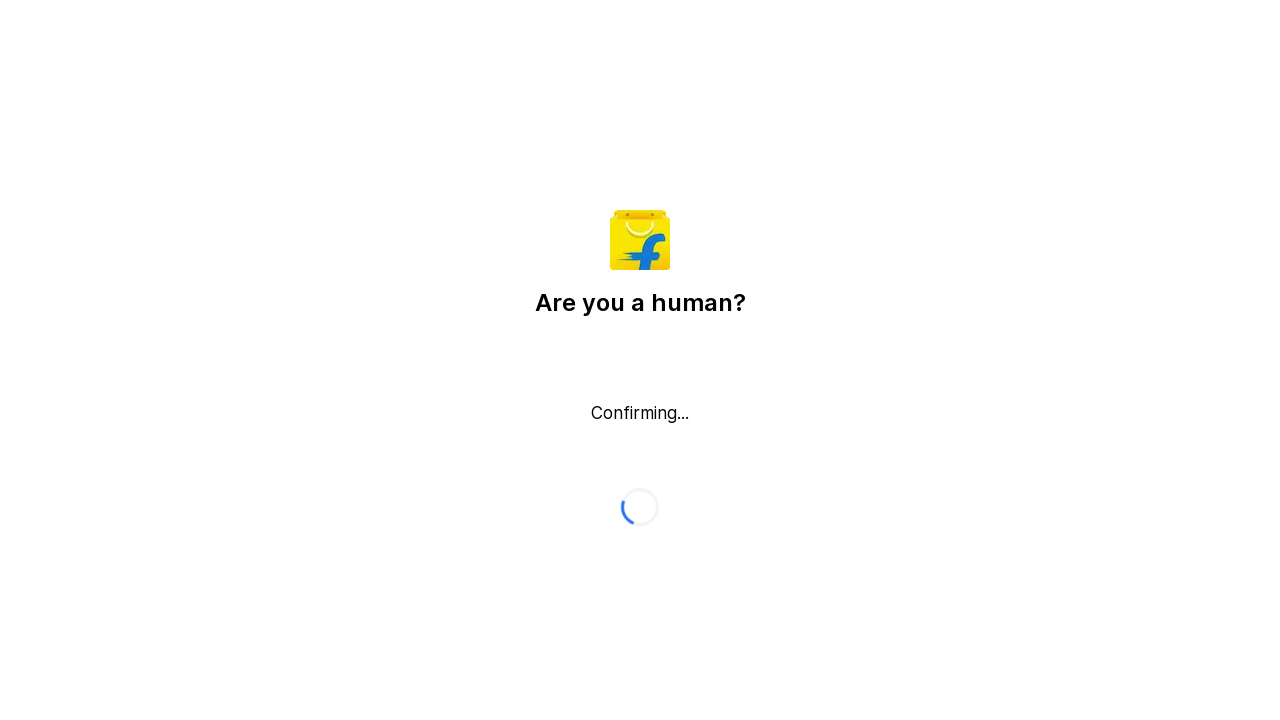

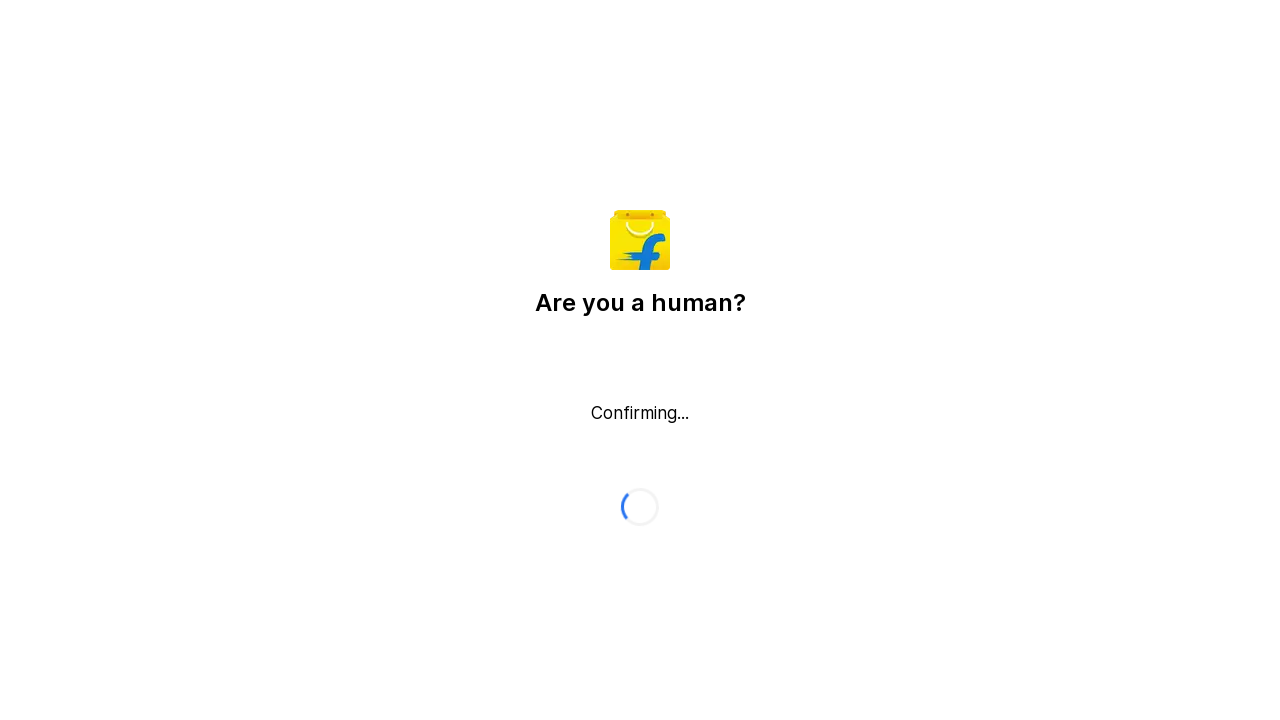